Navigates to Browse Languages section, clicks on letter J in submenu, and verifies the page displays languages starting with J

Starting URL: http://www.99-bottles-of-beer.net/

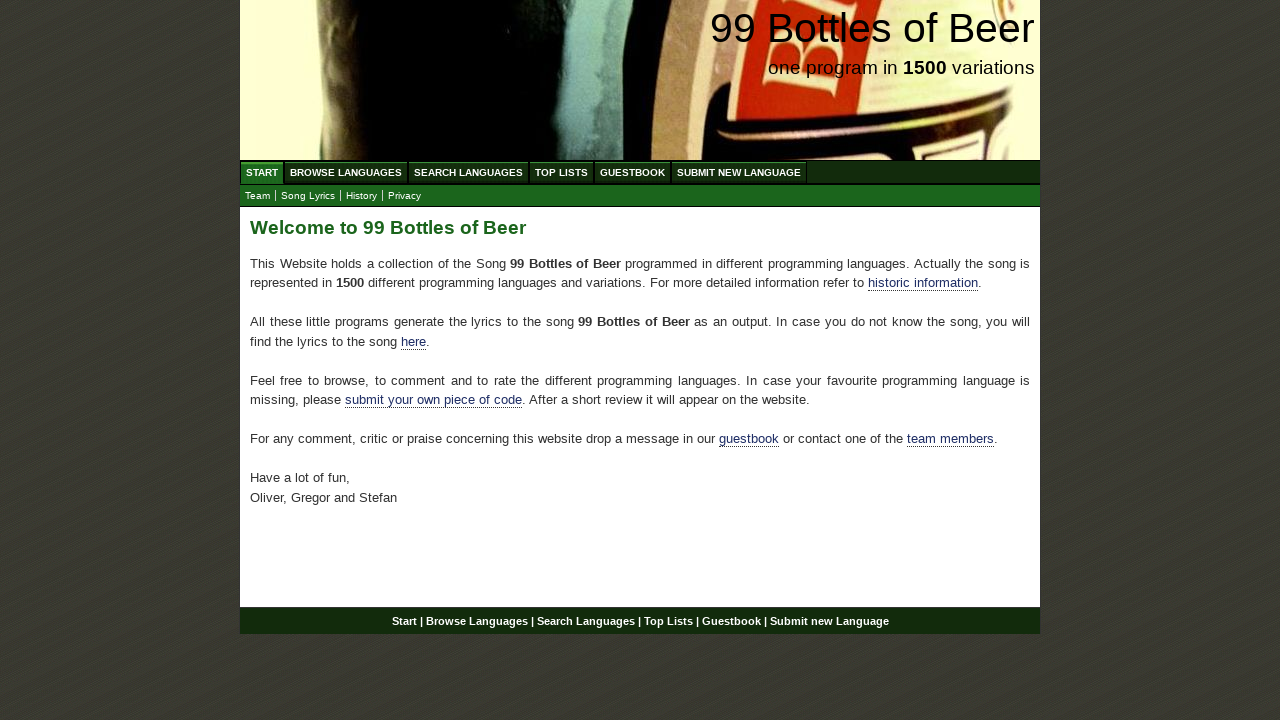

Clicked on 'Browse Languages' menu item at (346, 172) on xpath=//ul[@id='menu']//li/a[@href='/abc.html']
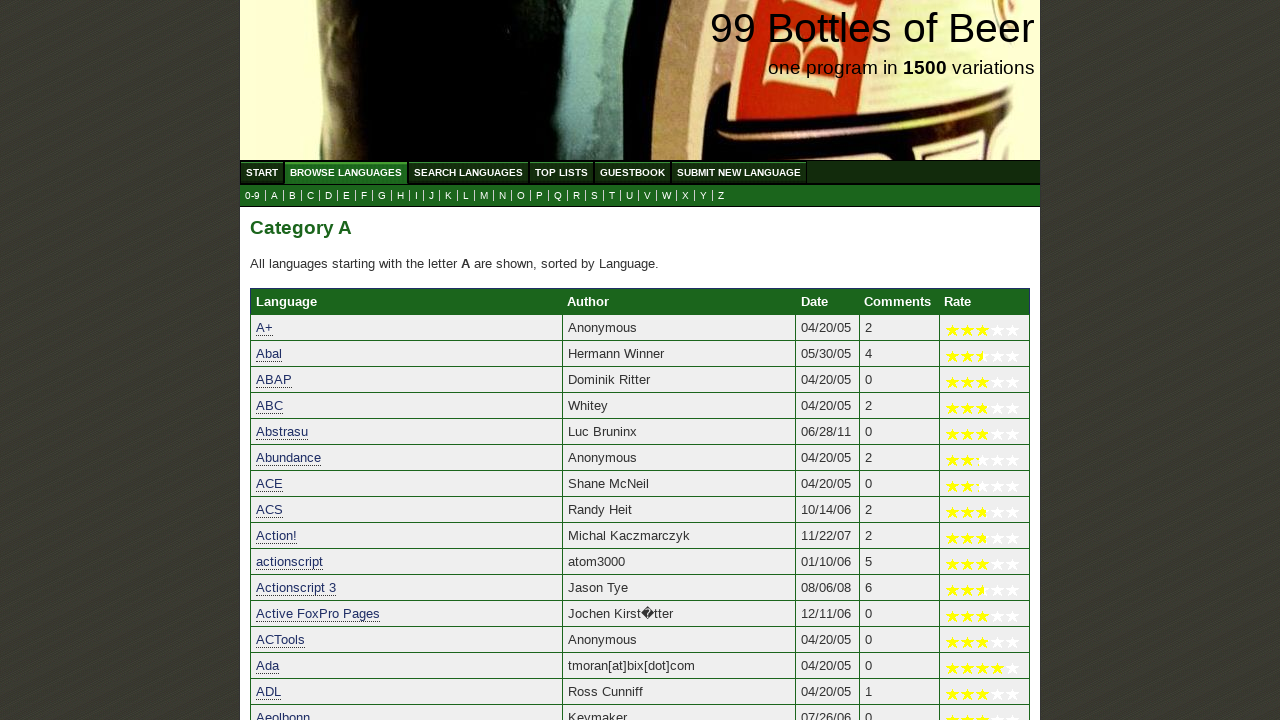

Clicked on letter 'J' in the submenu at (432, 196) on xpath=//ul[@id='submenu']//a[@href='j.html']
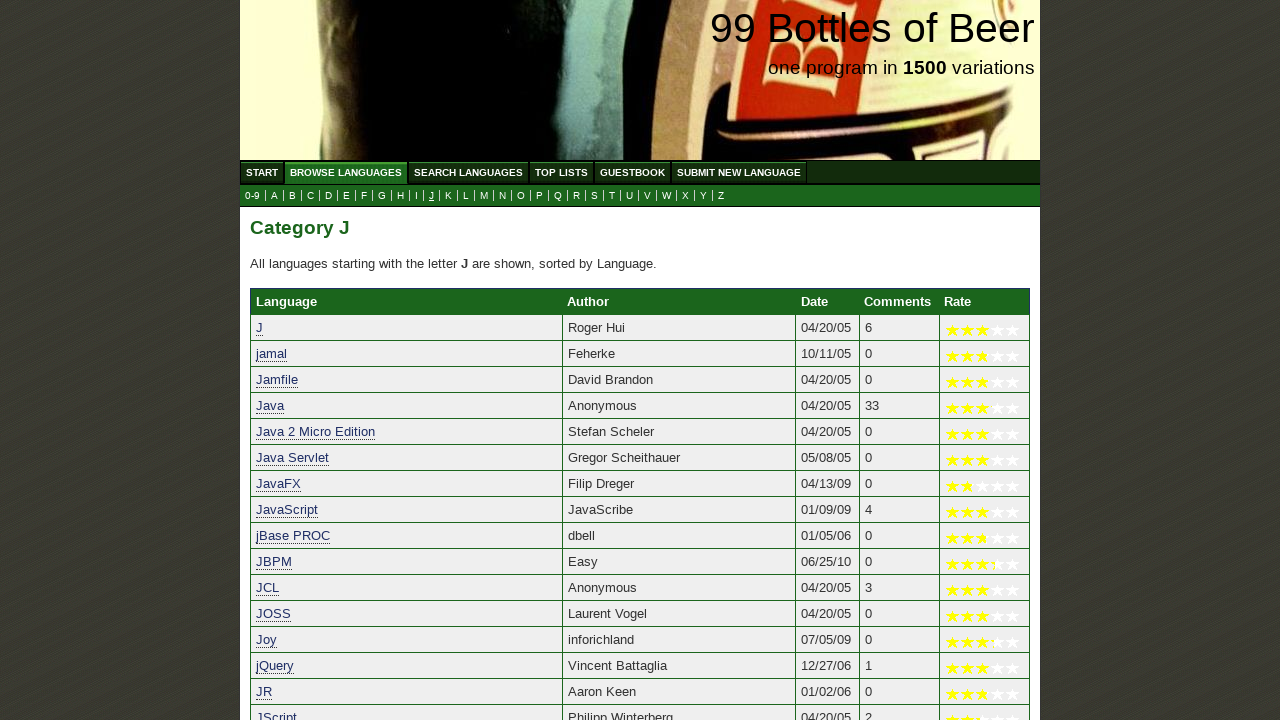

Page loaded and verified languages starting with J are displayed
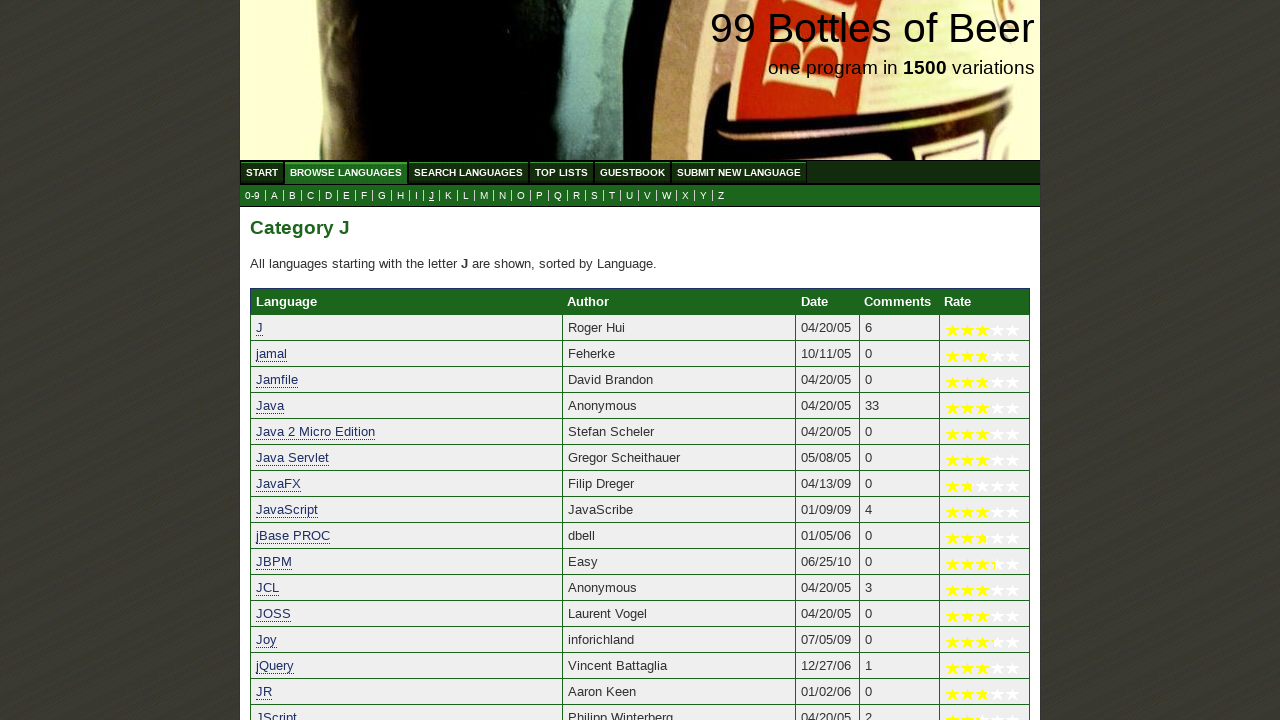

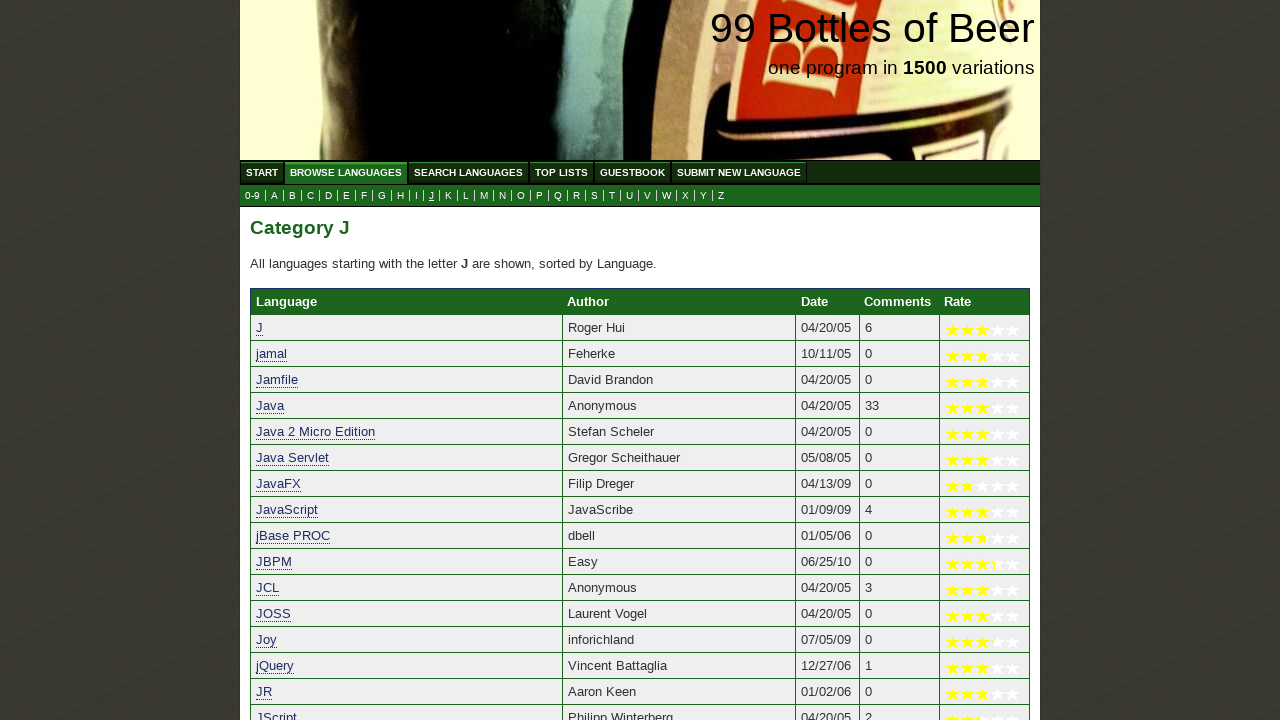